Tests various dropdown interactions on a flight booking form including auto-suggest dropdown, currency selection, passenger count selection, and origin station selection

Starting URL: https://rahulshettyacademy.com/dropdownsPractise/

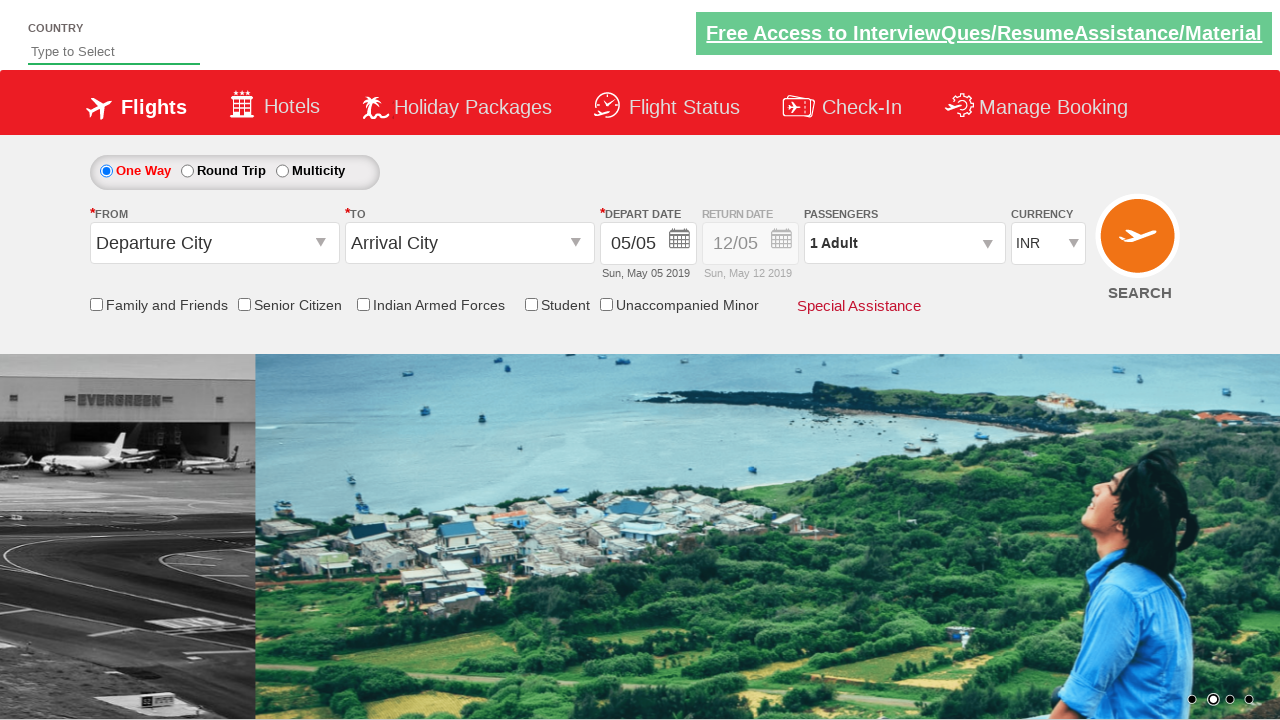

Filled auto-suggest field with 'ind' on #autosuggest
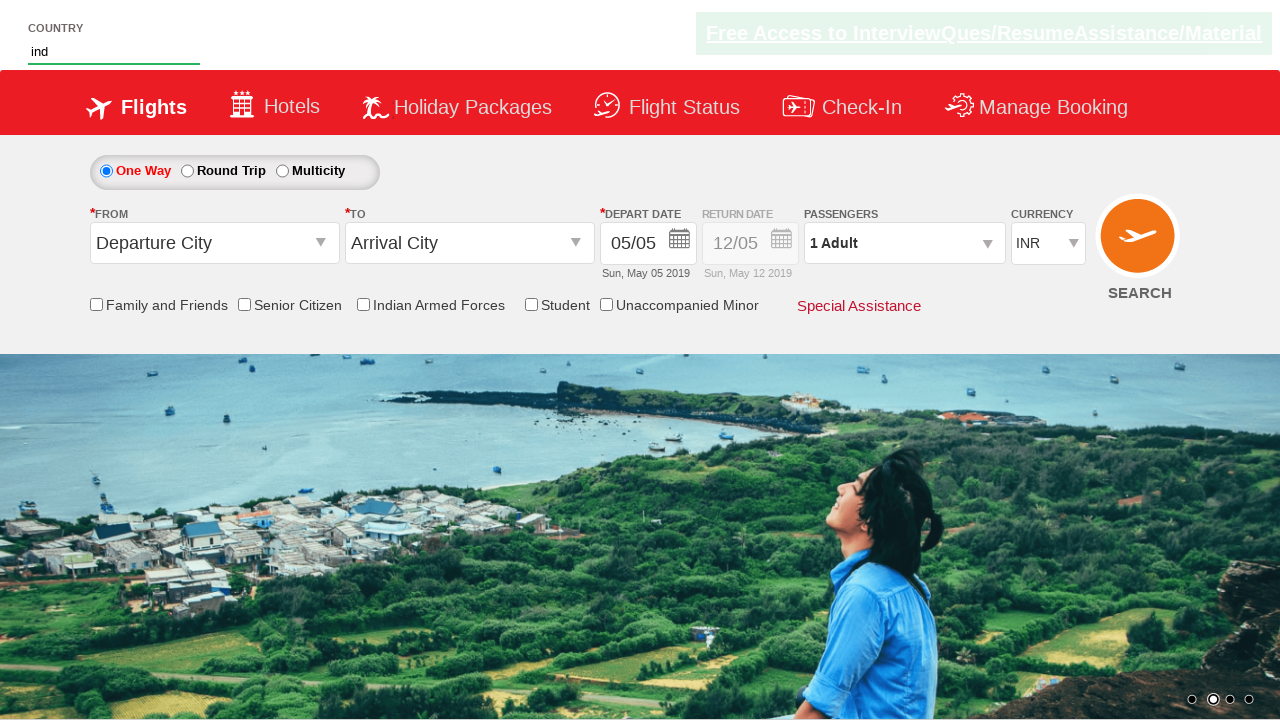

Auto-suggest dropdown options appeared
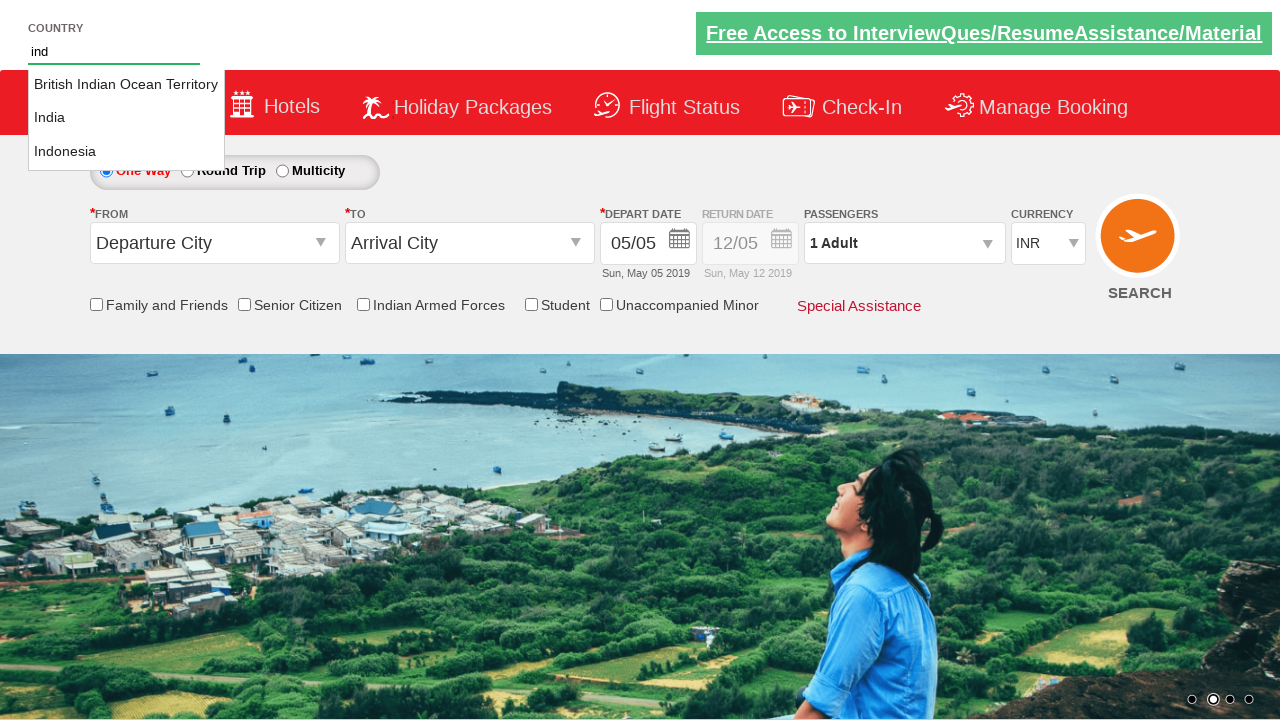

Retrieved all auto-suggest items
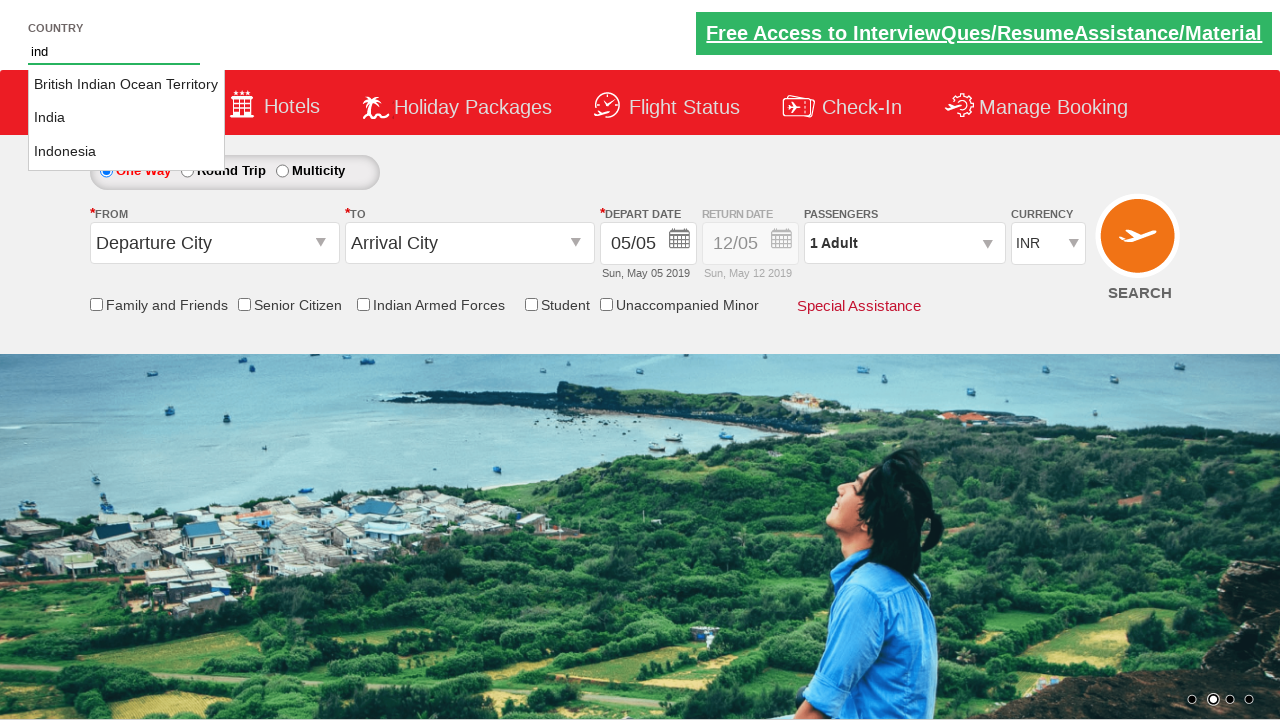

Selected 'India' from auto-suggest dropdown at (126, 118) on .ui-menu-item a >> nth=1
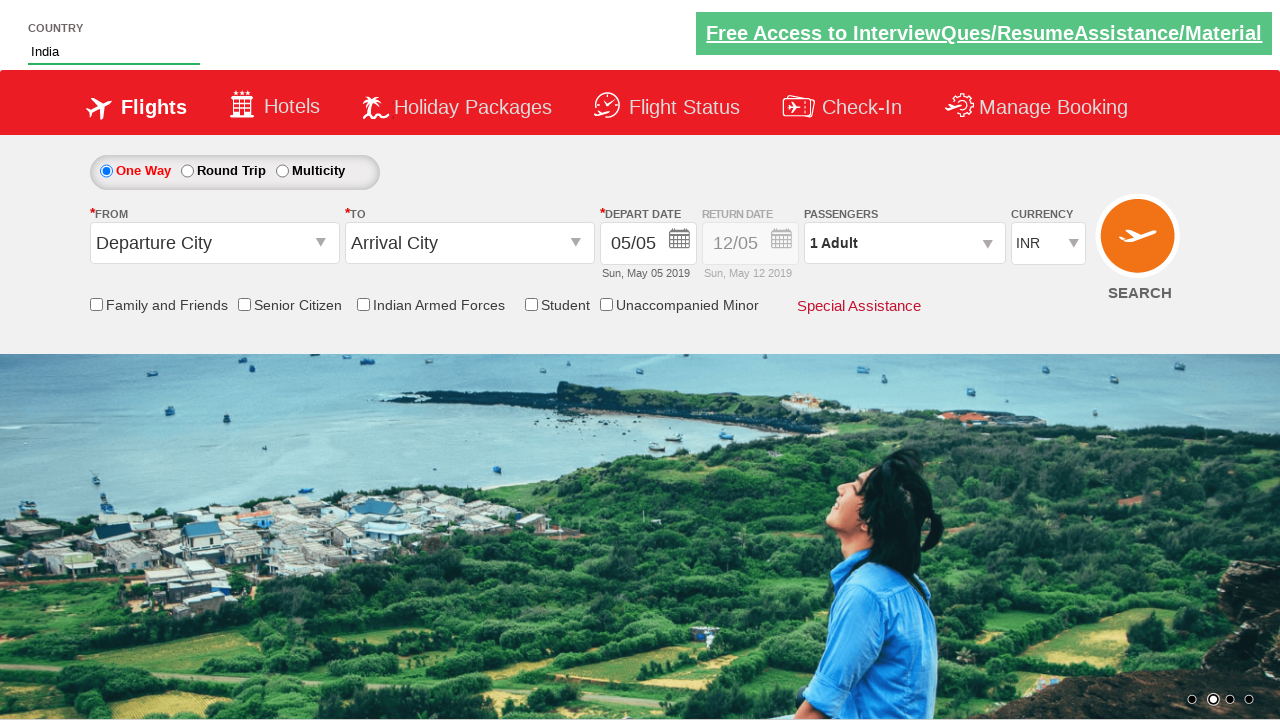

Located currency dropdown element
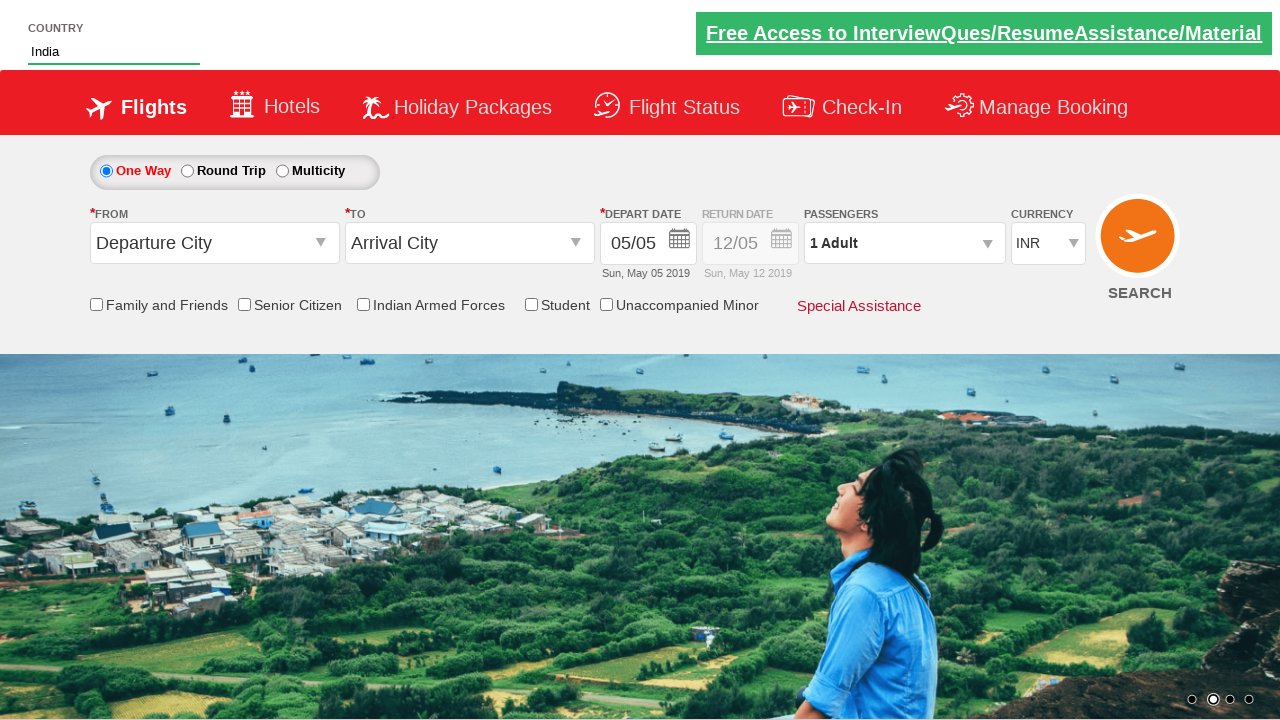

Selected currency by index (2nd option) on #ctl00_mainContent_DropDownListCurrency
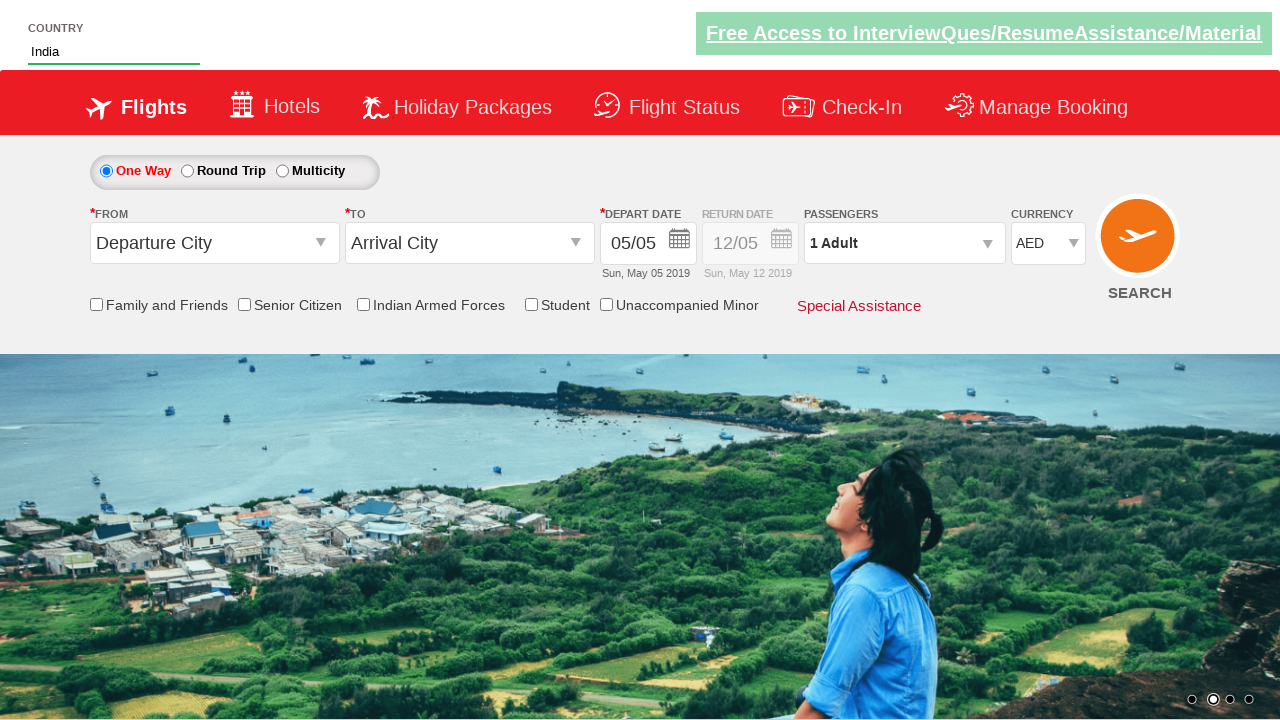

Selected currency 'INR' by value on #ctl00_mainContent_DropDownListCurrency
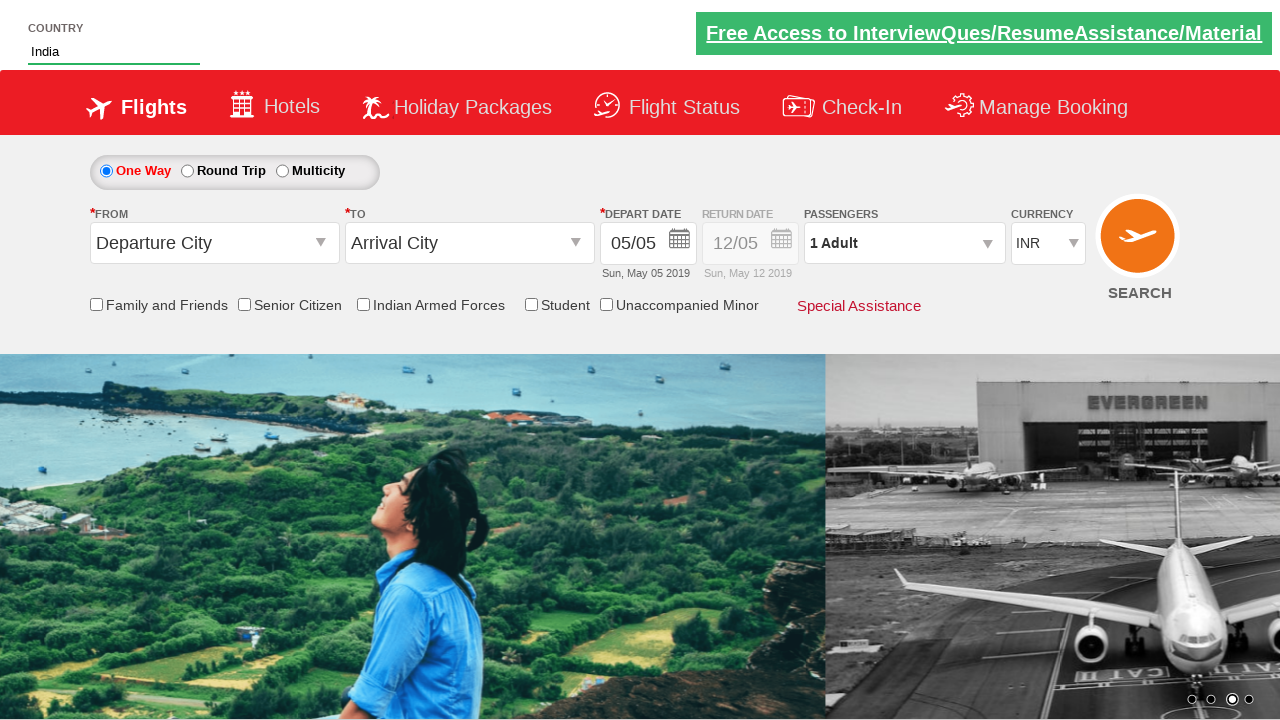

Selected currency 'AED' by visible text on #ctl00_mainContent_DropDownListCurrency
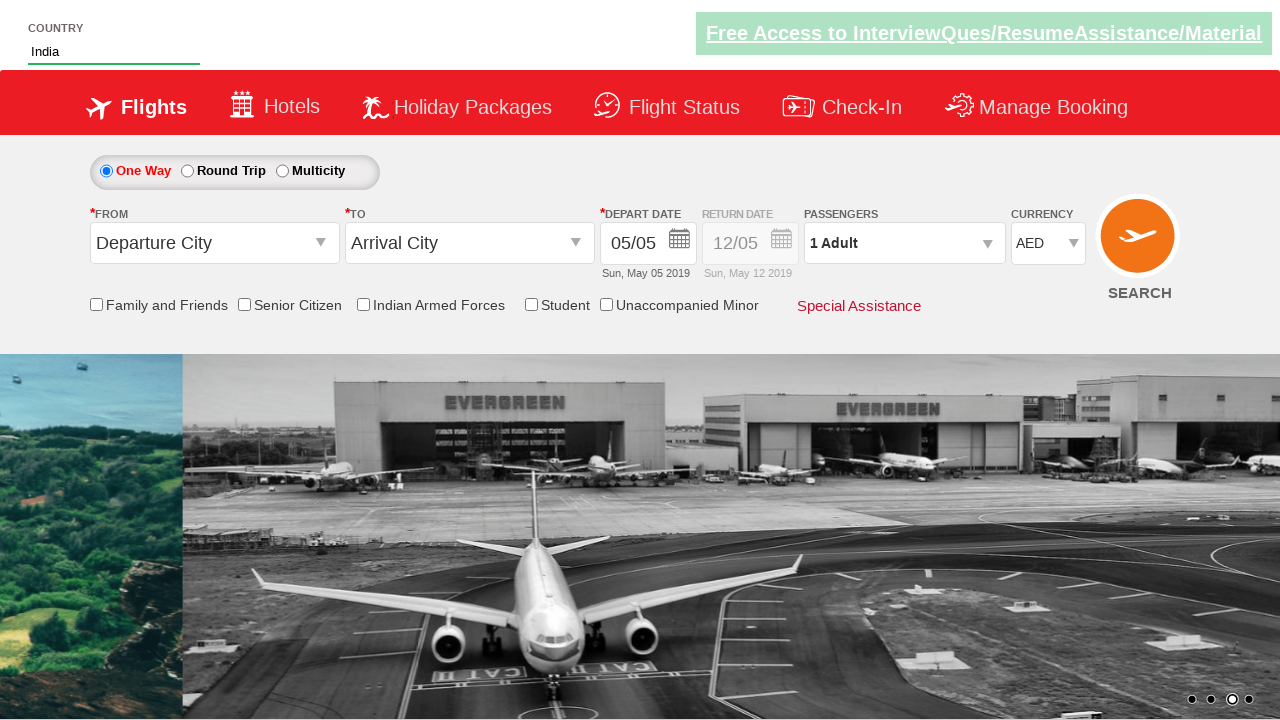

Clicked on passenger info dropdown at (904, 243) on .paxinfo
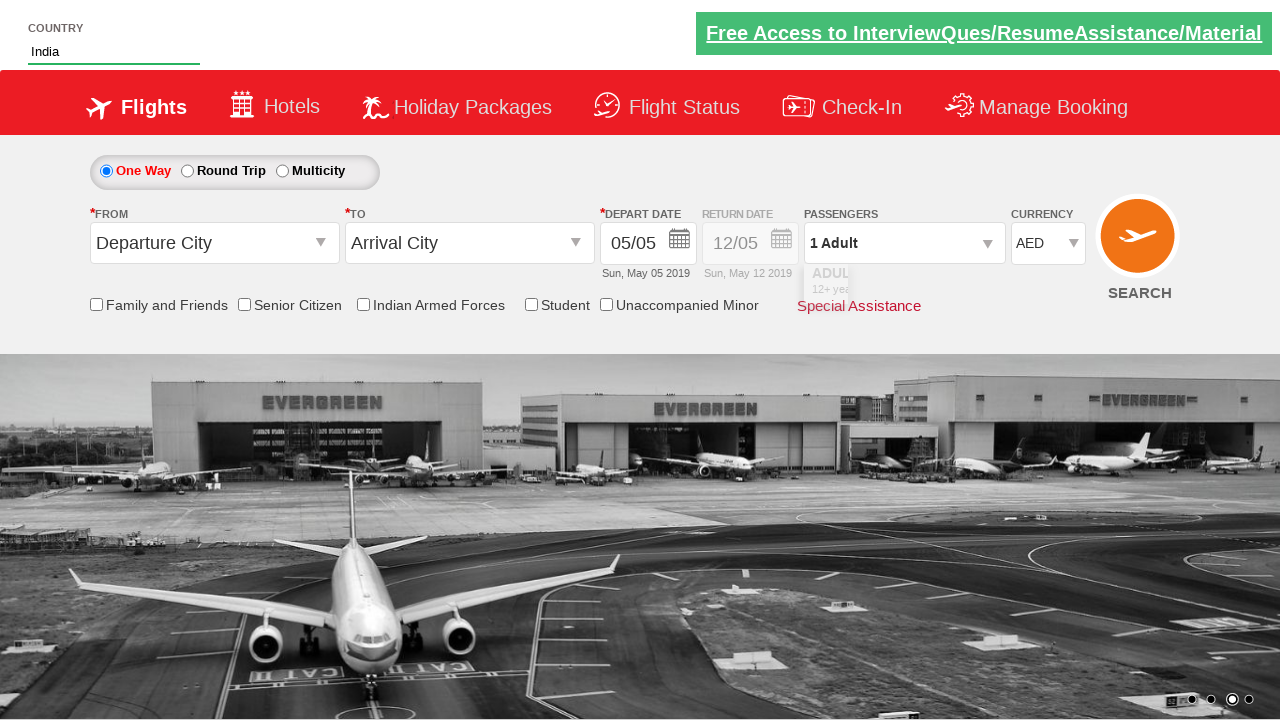

Adult increment button became visible
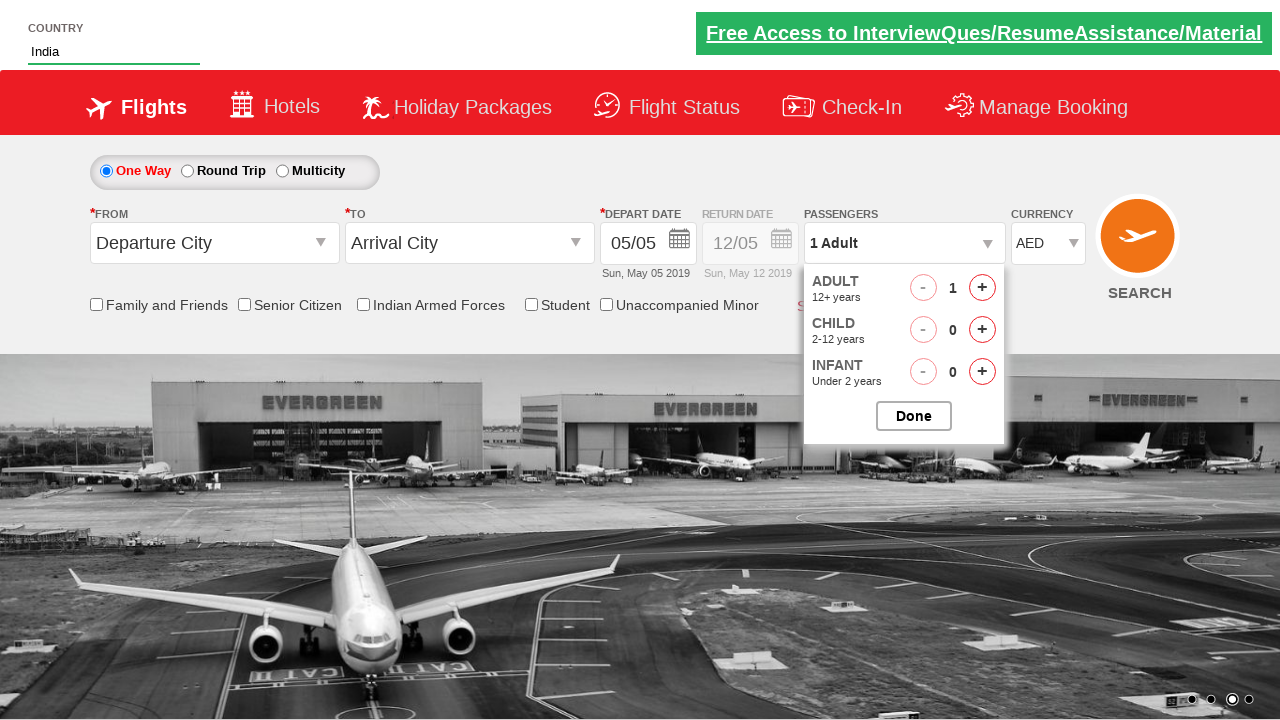

Clicked adult increment button to add passenger at (982, 288) on #hrefIncAdt
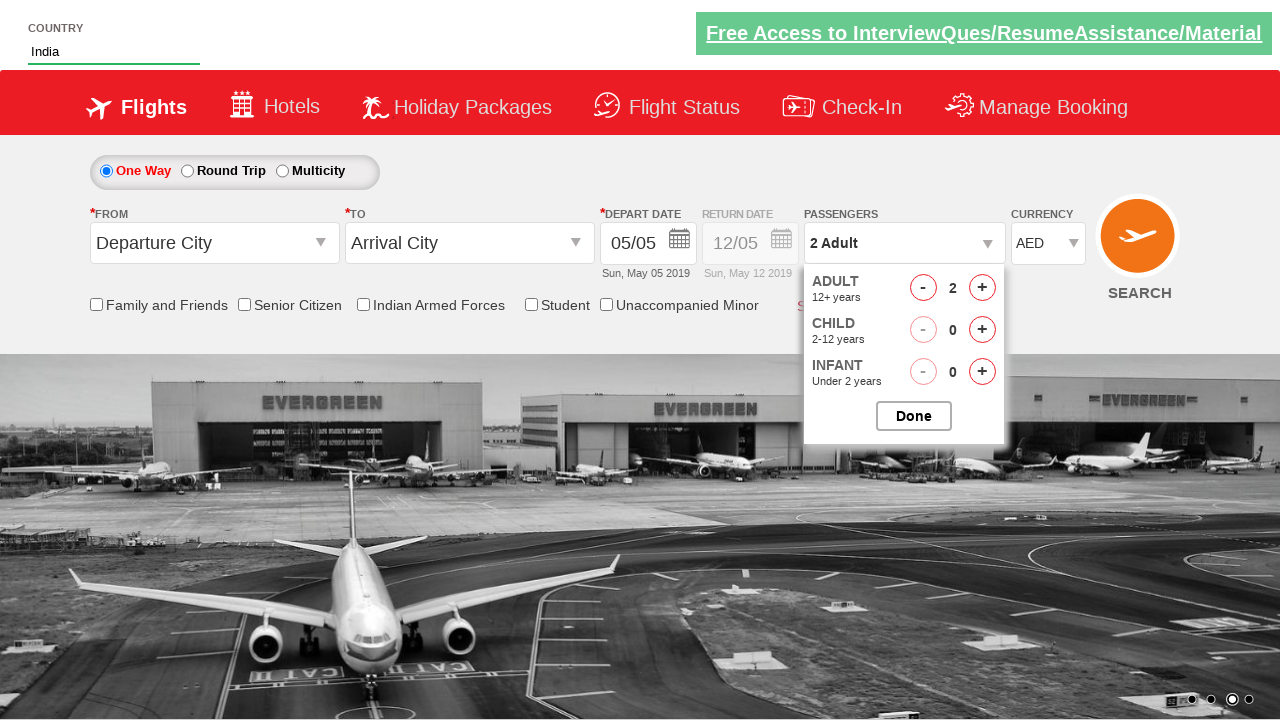

Clicked adult increment button to add passenger at (982, 288) on #hrefIncAdt
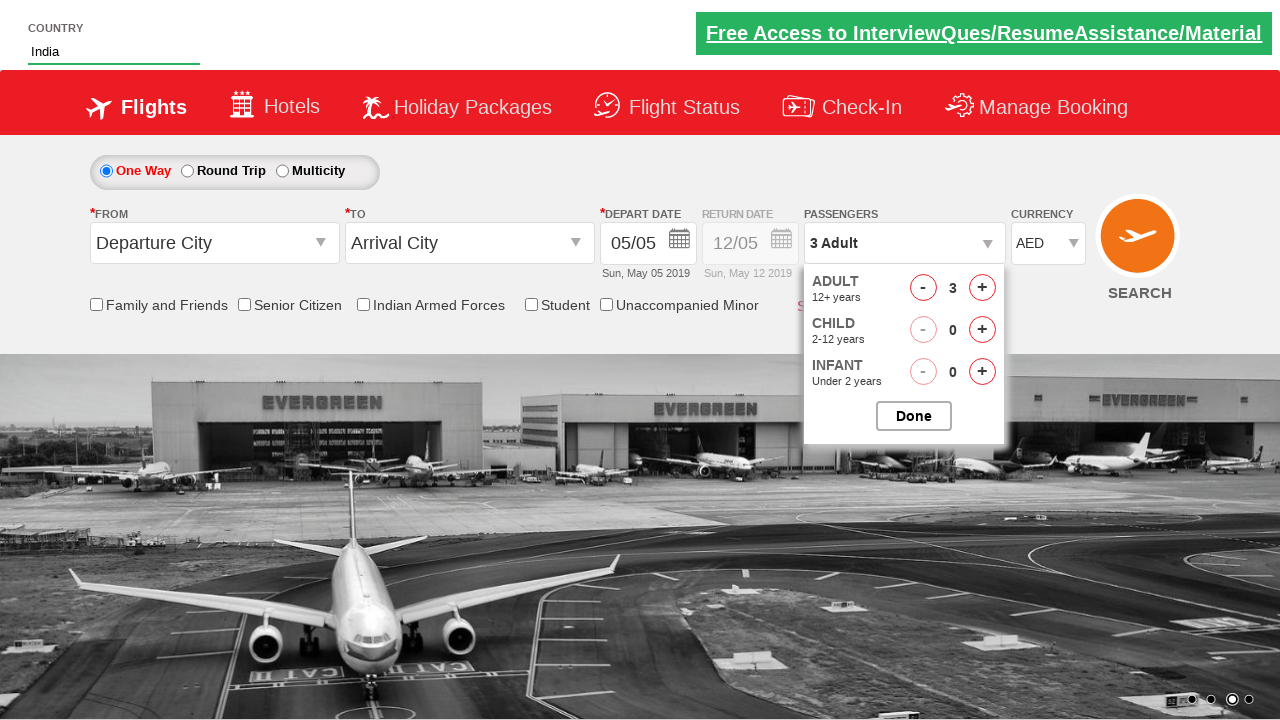

Clicked adult increment button to add passenger at (982, 288) on #hrefIncAdt
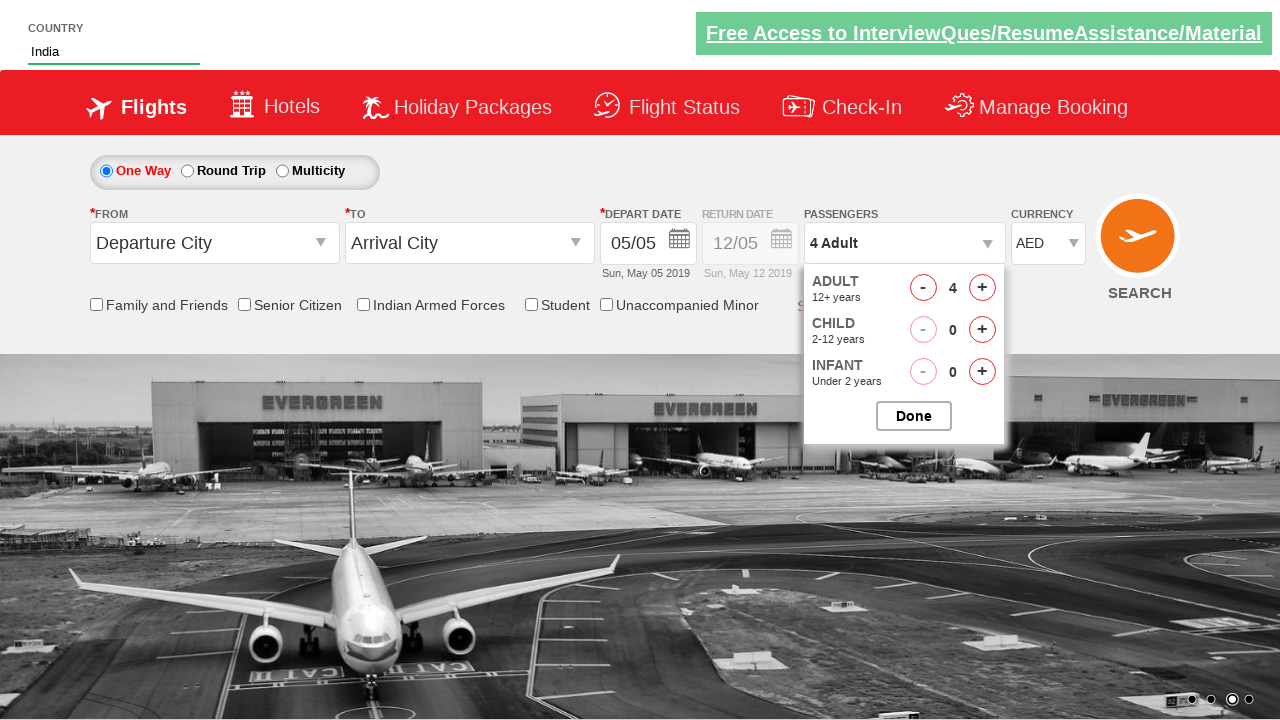

Clicked adult increment button to add passenger at (982, 288) on #hrefIncAdt
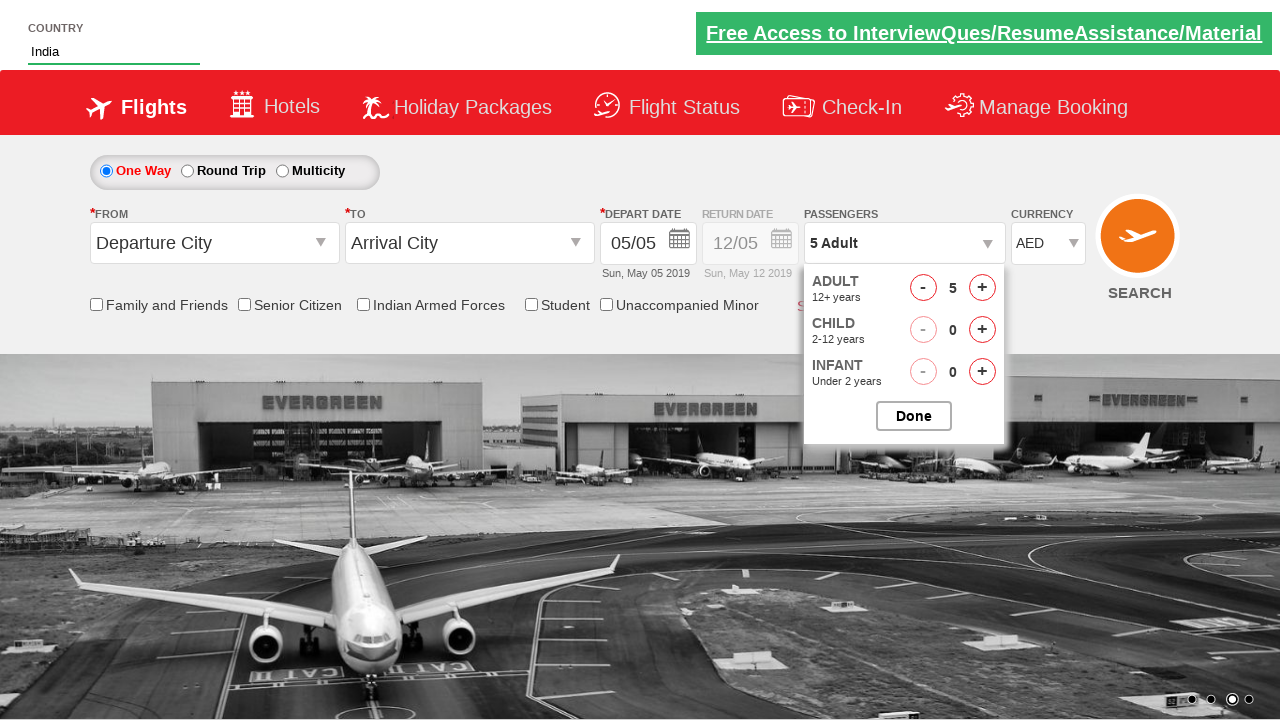

Closed passenger selection dropdown at (914, 416) on #btnclosepaxoption
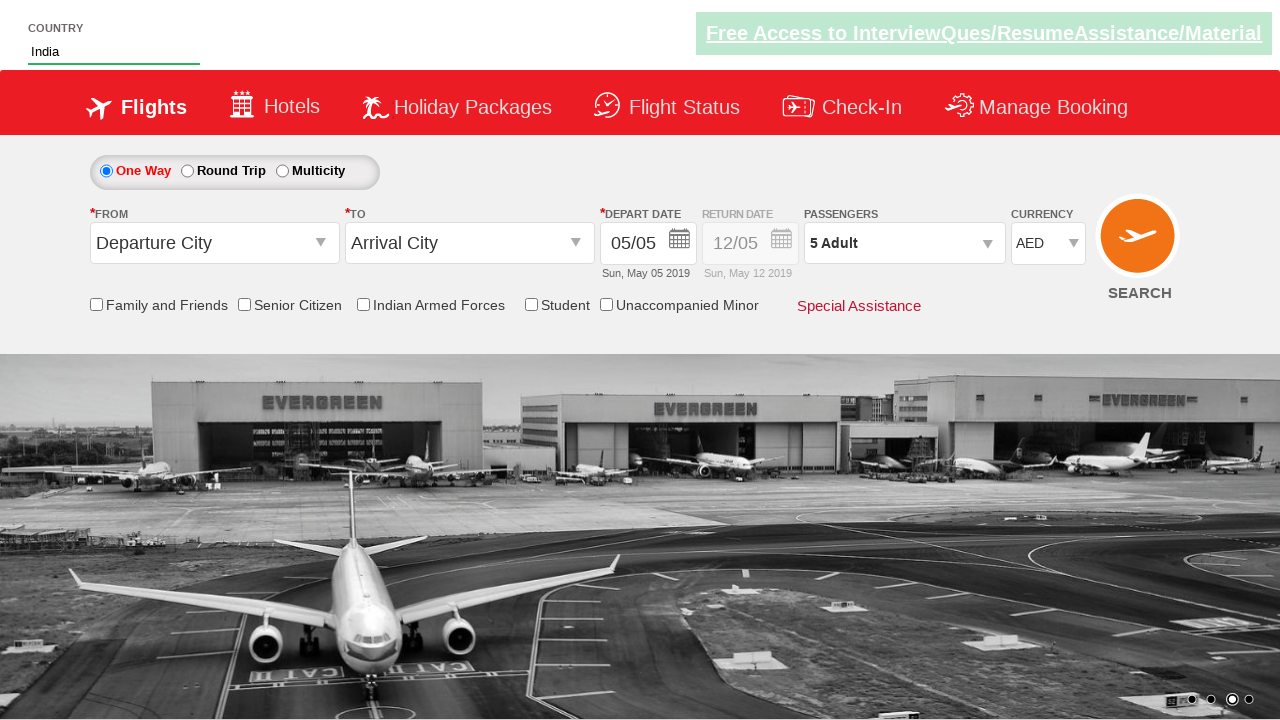

Clicked on origin station dropdown at (214, 243) on #ctl00_mainContent_ddl_originStation1_CTXT
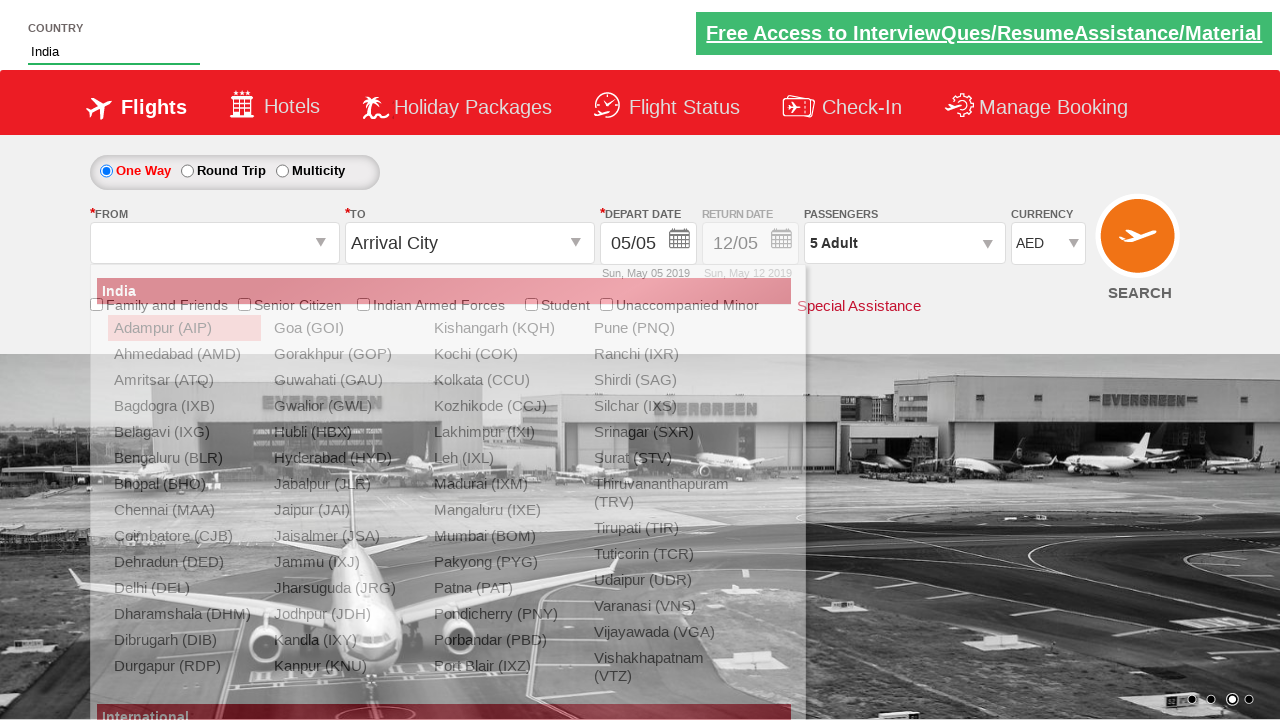

Selected Bengaluru (BLR) as origin station at (184, 458) on a[value='BLR']
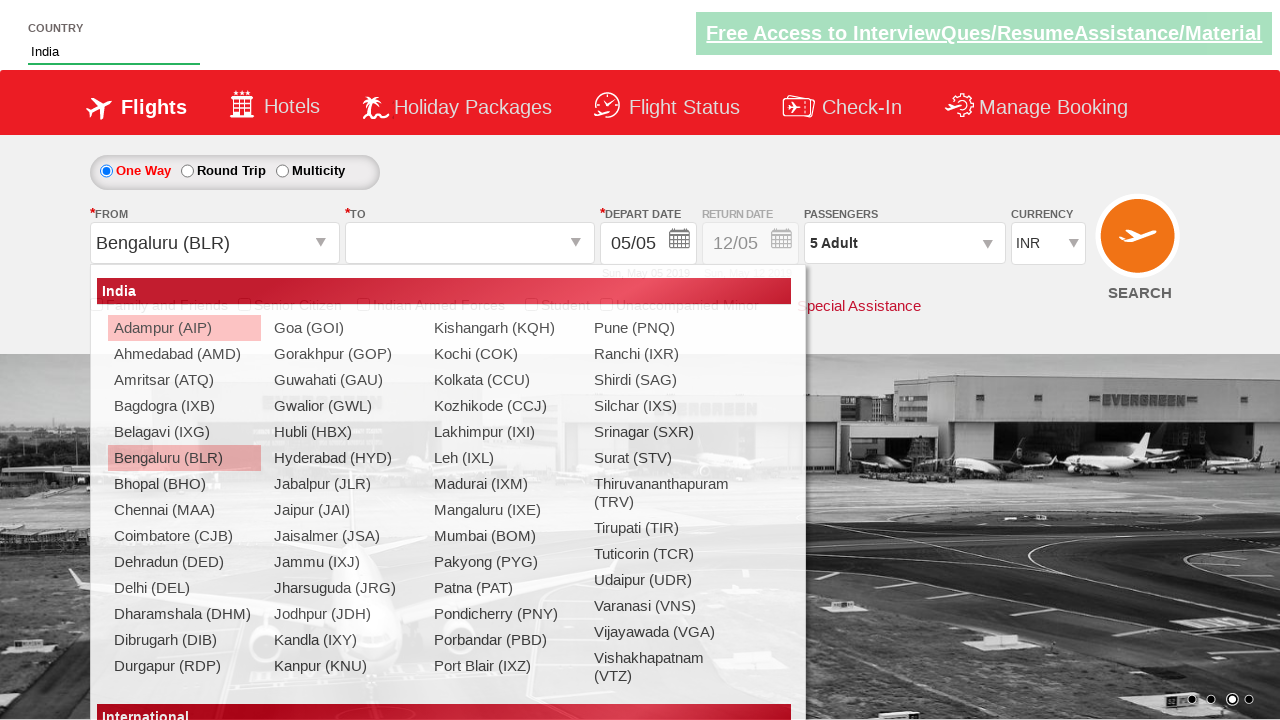

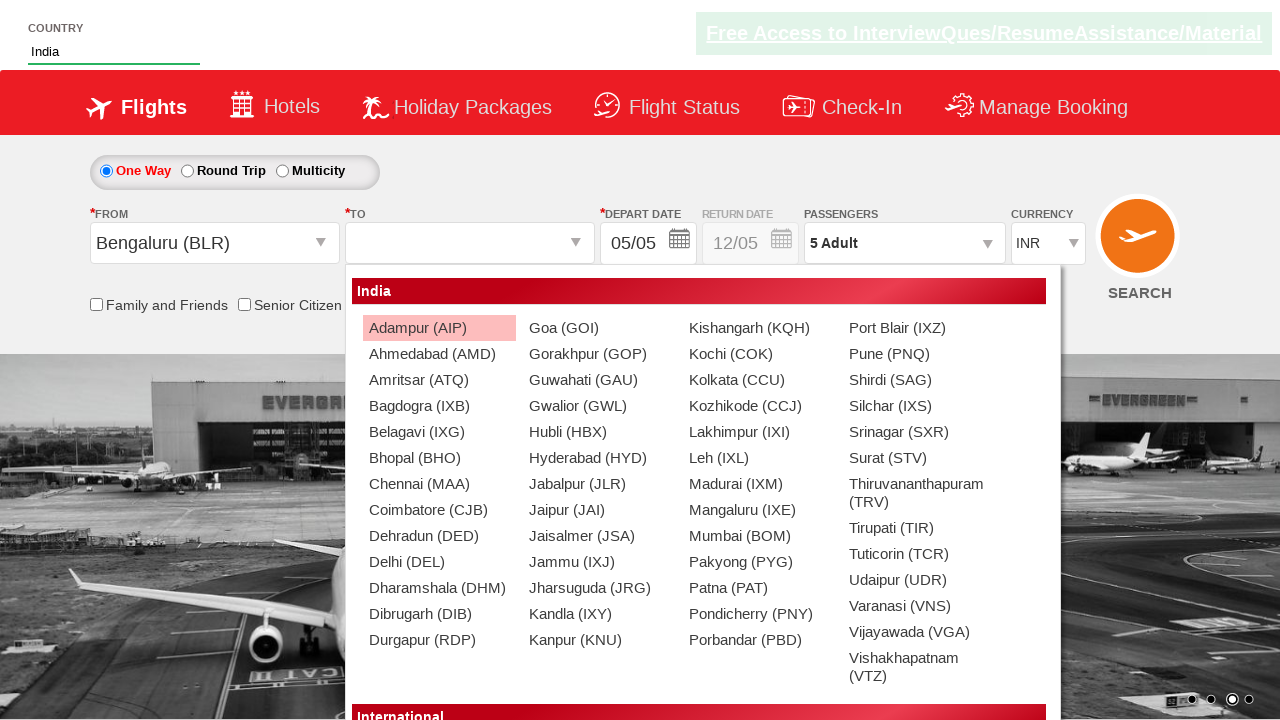